Tests tooltip functionality by hovering over an element inside an iframe and verifying the tooltip text appears

Starting URL: https://jqueryui.com/tooltip/

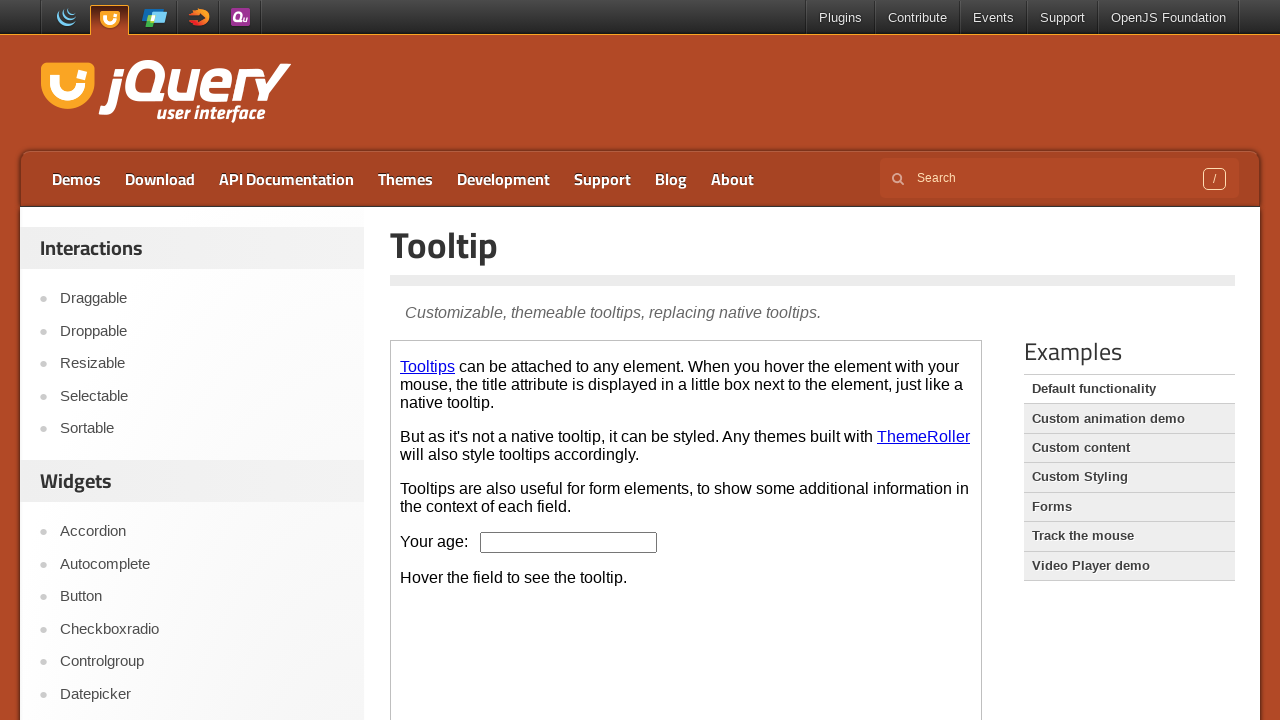

Located the demo iframe
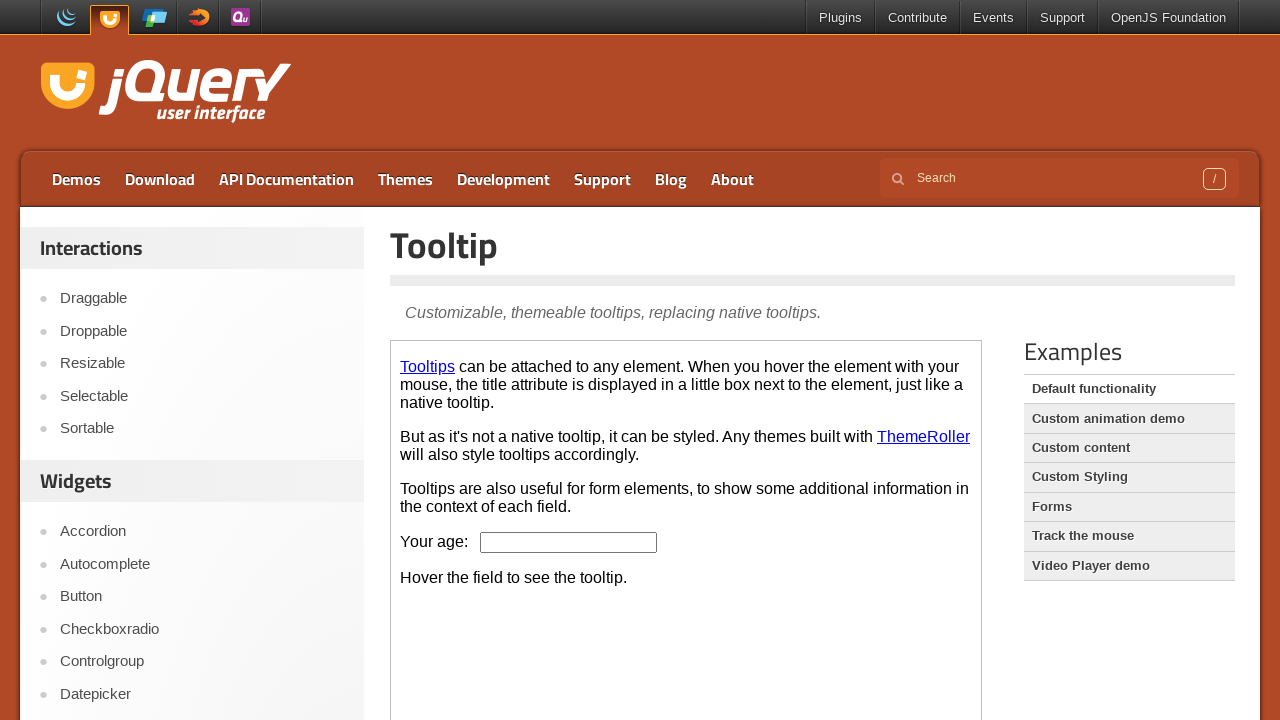

Located the age input element inside iframe
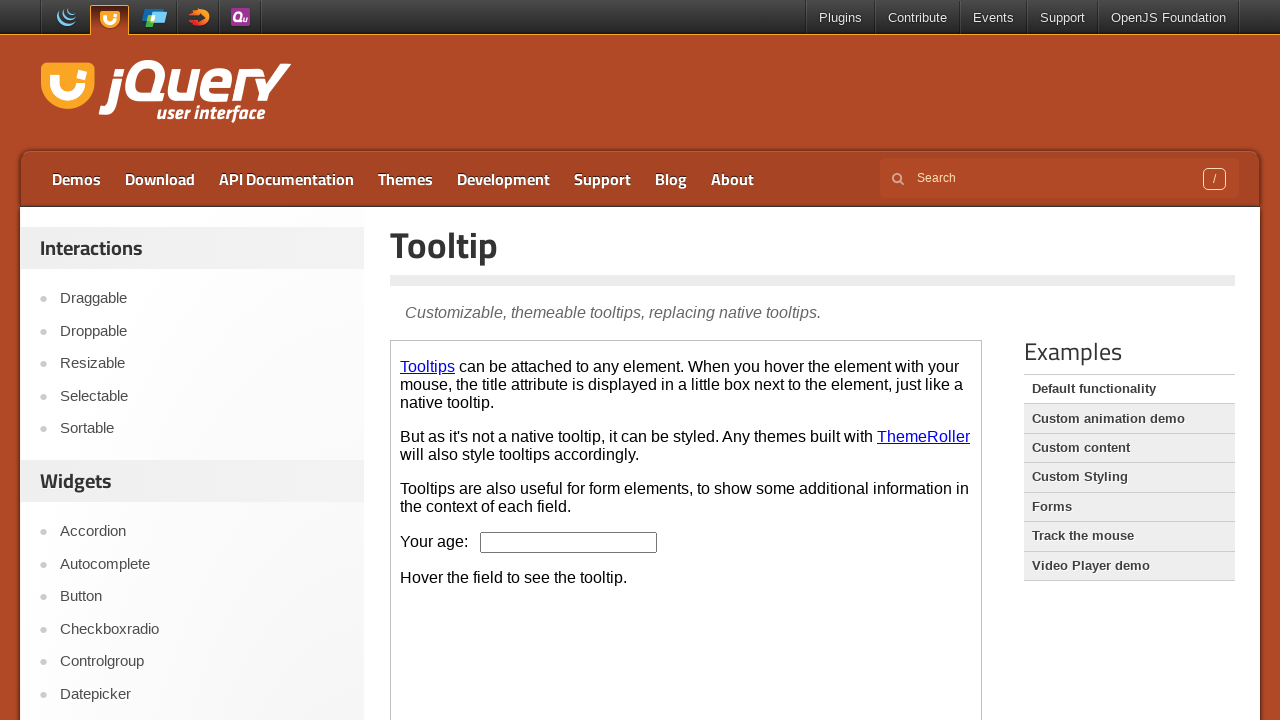

Hovered over age input to trigger tooltip at (569, 542) on .demo-frame >> internal:control=enter-frame >> #age
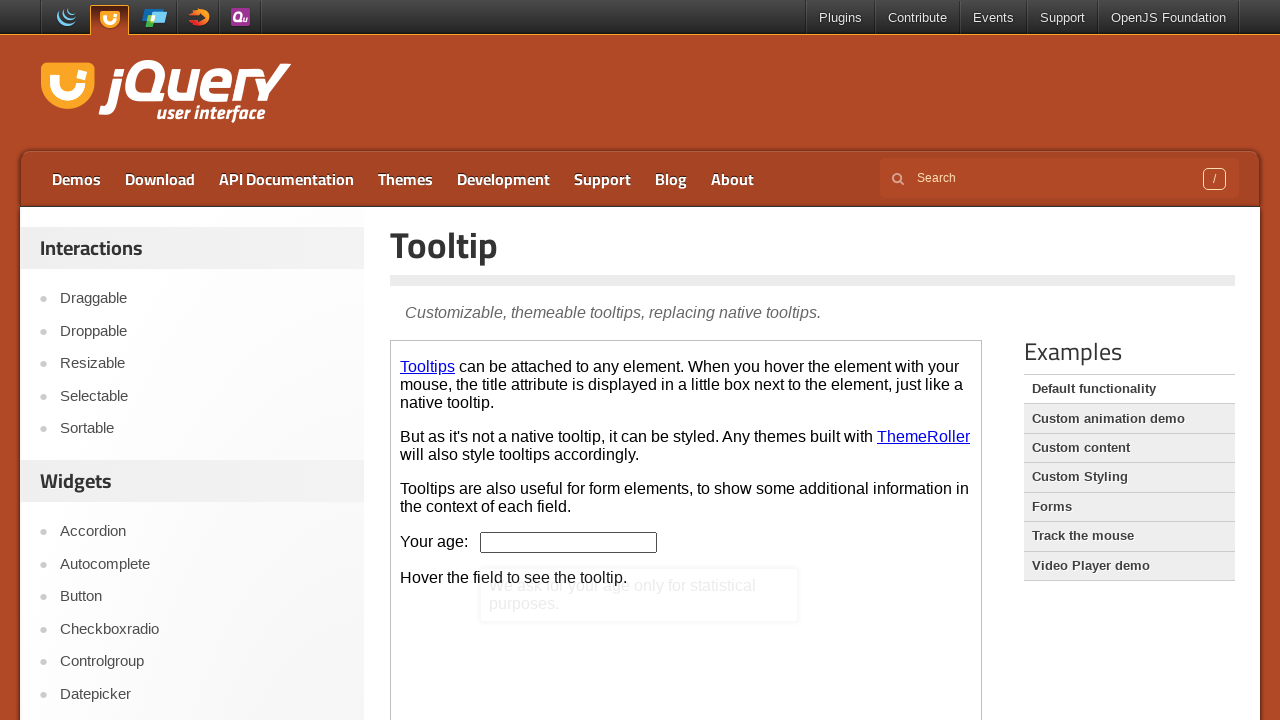

Located the tooltip content element
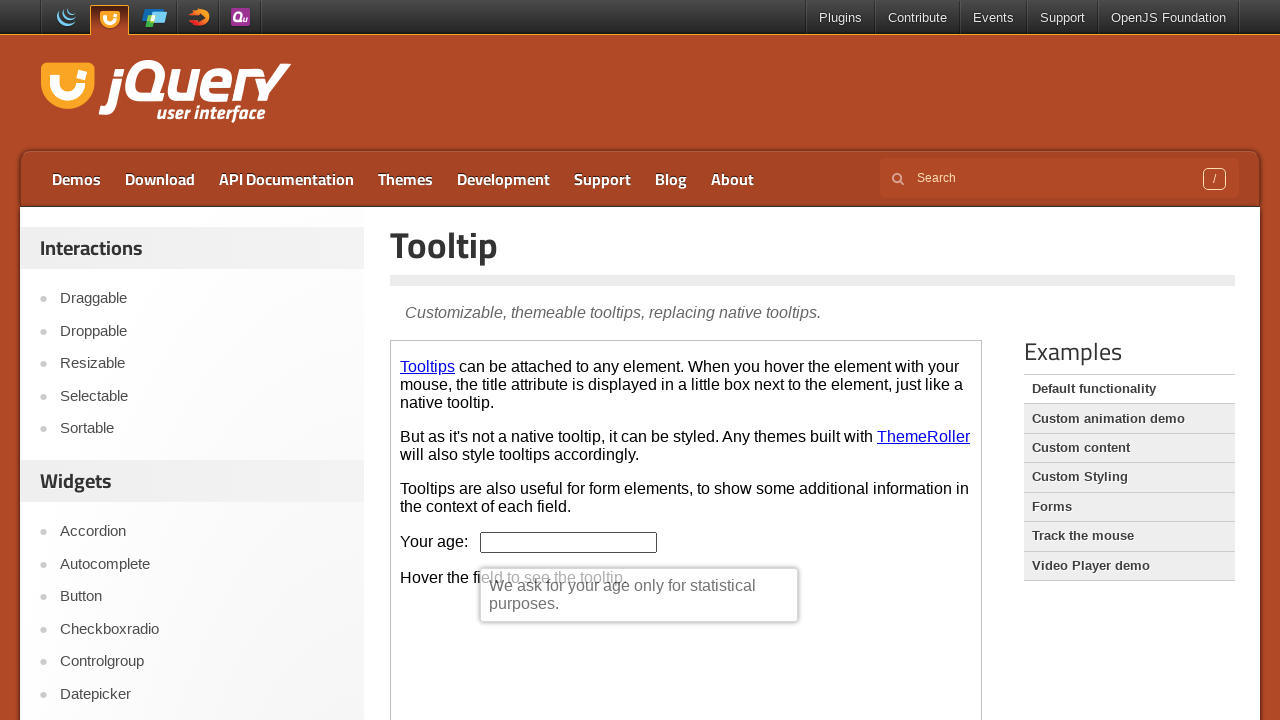

Waited 500ms for tooltip to fully appear
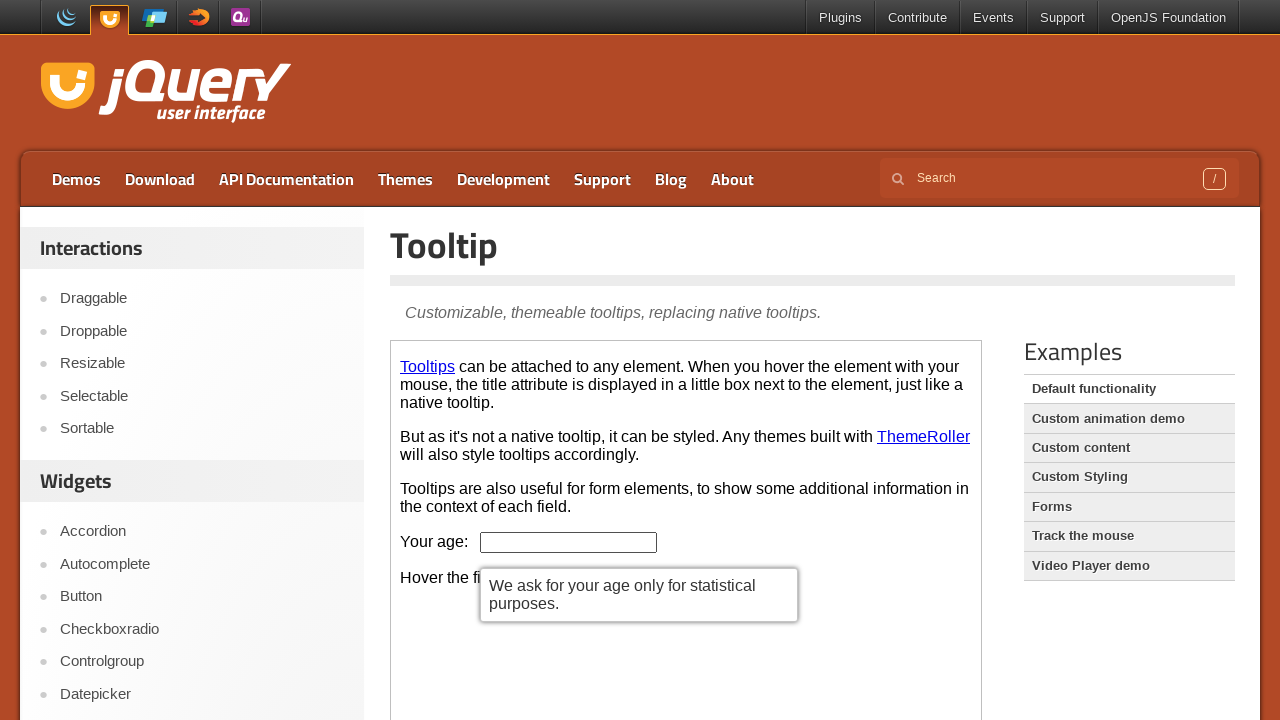

Extracted and printed tooltip text content
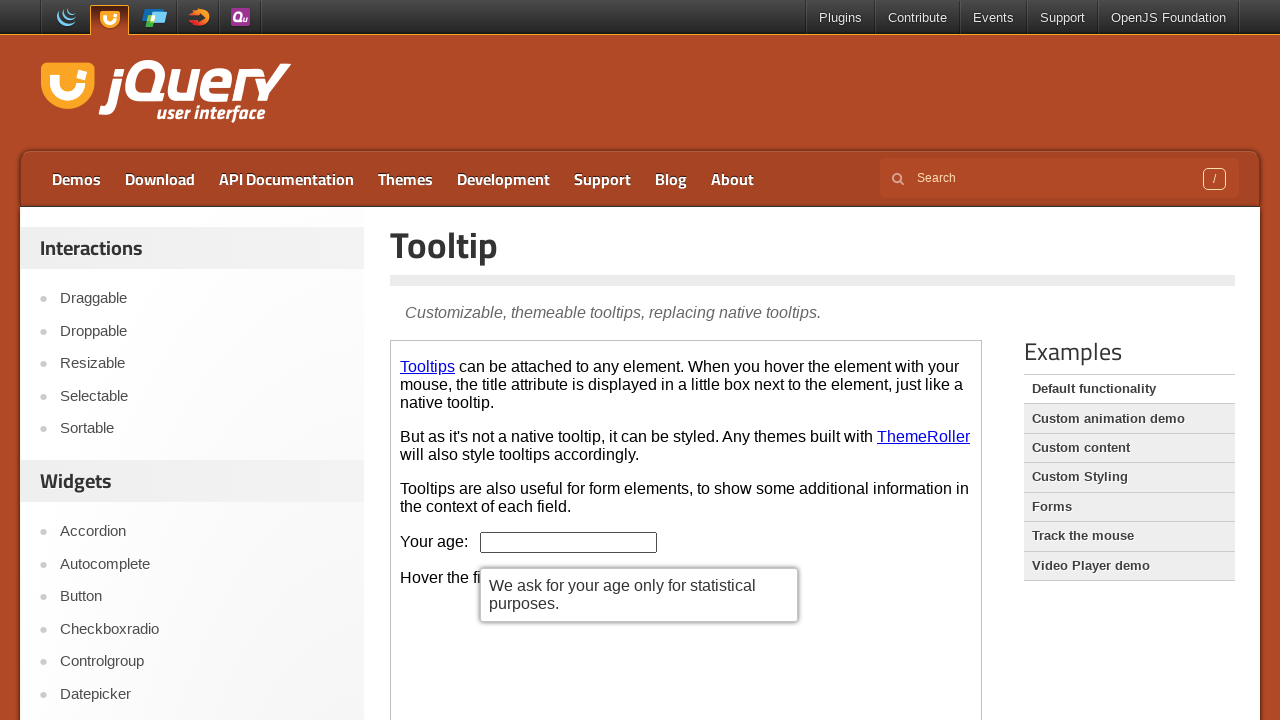

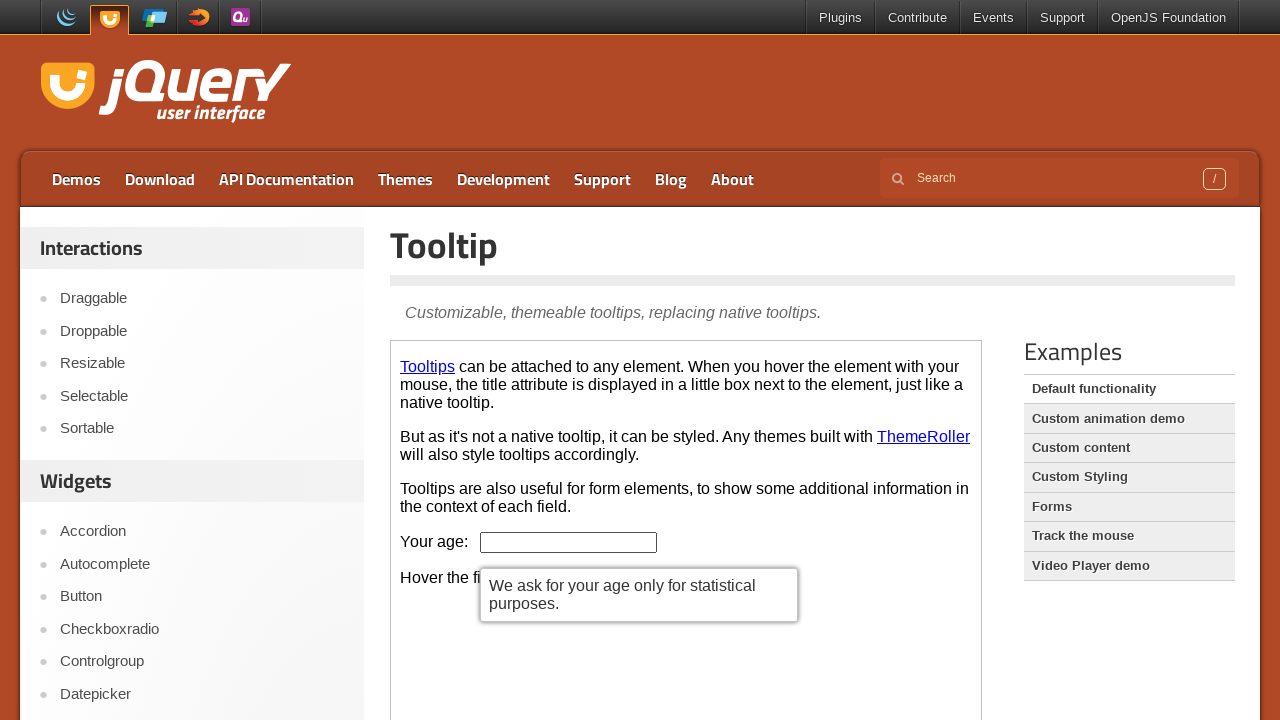